Tests mouse hover operations by moving the mouse over elements and verifying the hover effects

Starting URL: http://sahitest.com/demo/mouseover.htm

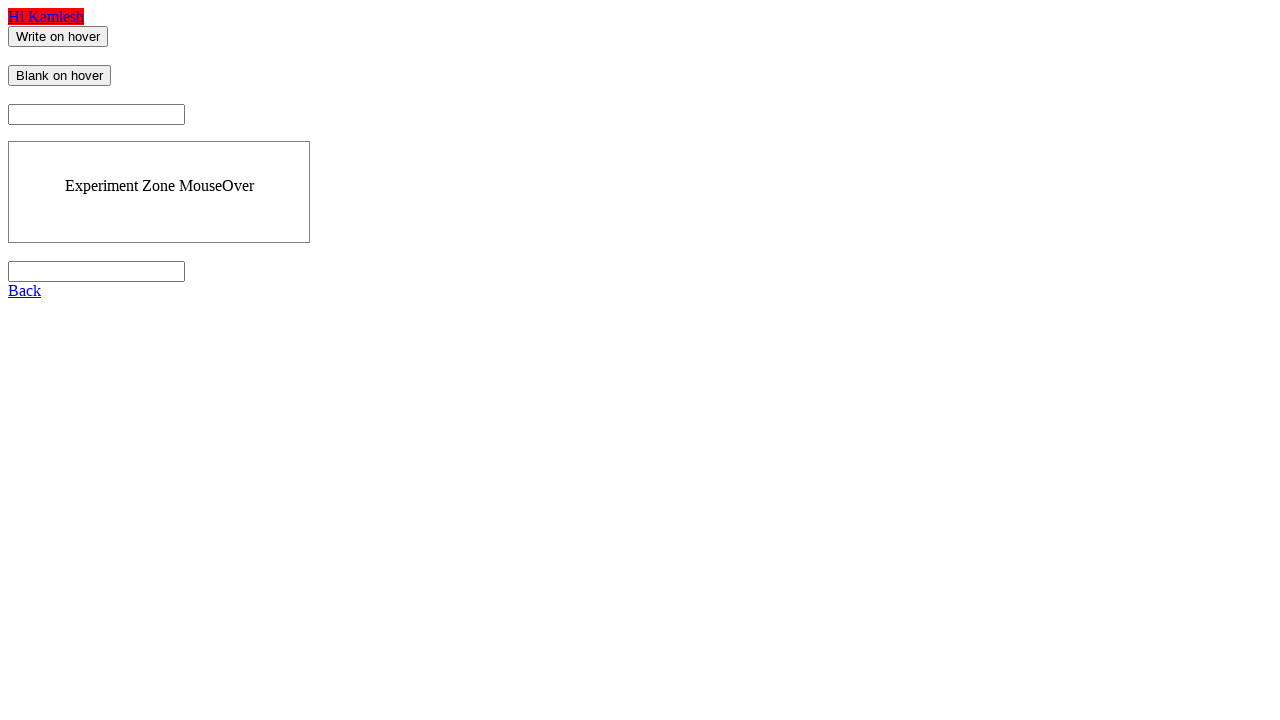

Located 'Write on hover' element
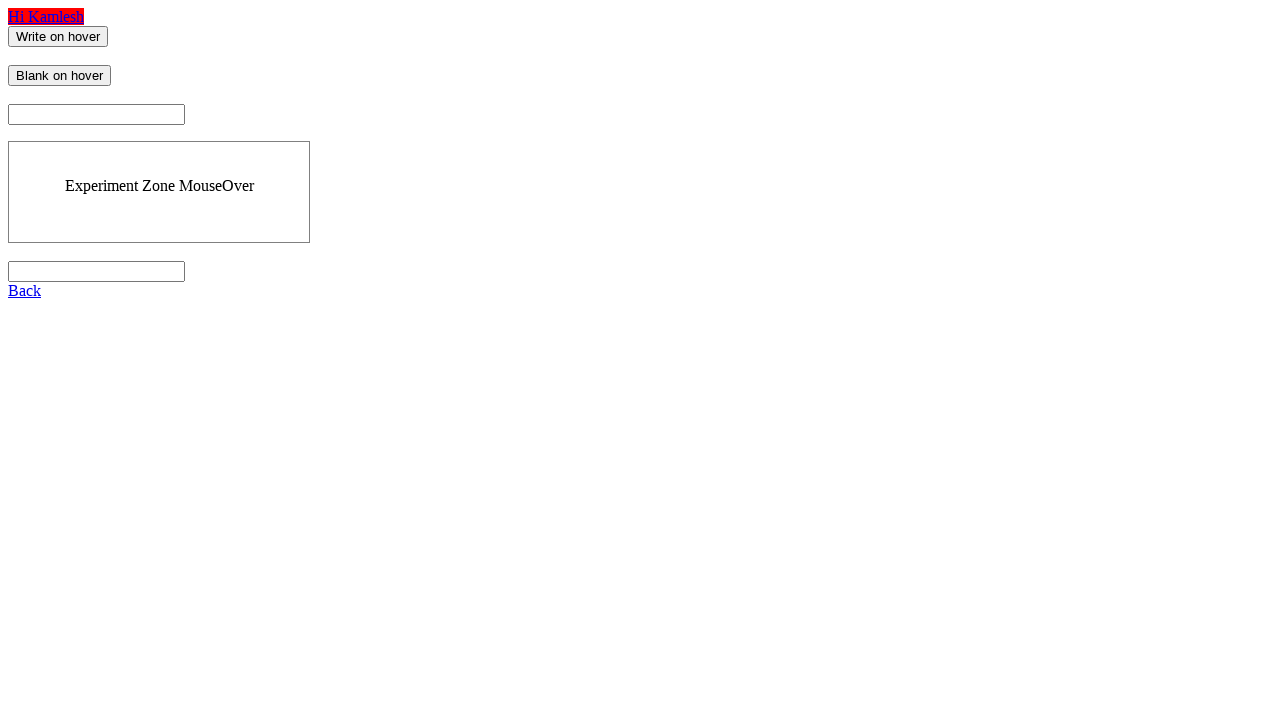

Located 'Blank on hover' element
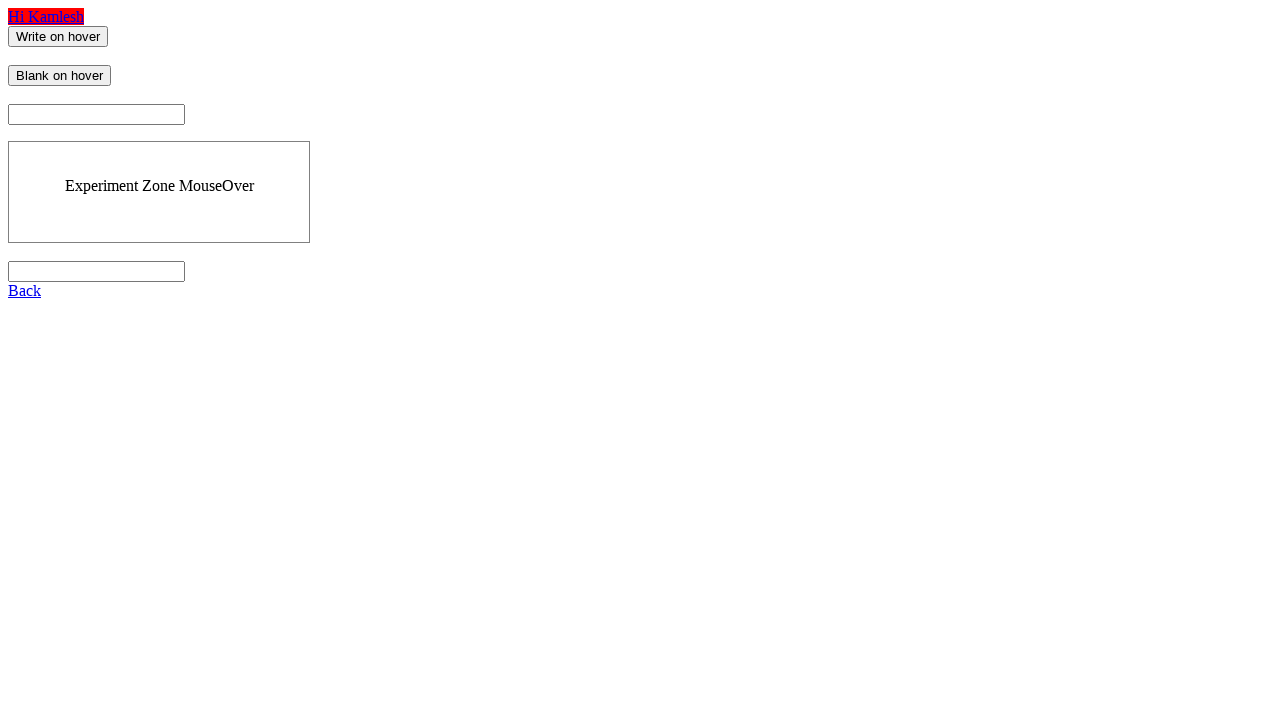

Hovered over 'Write on hover' element at (58, 36) on xpath=//input[@value="Write on hover"]
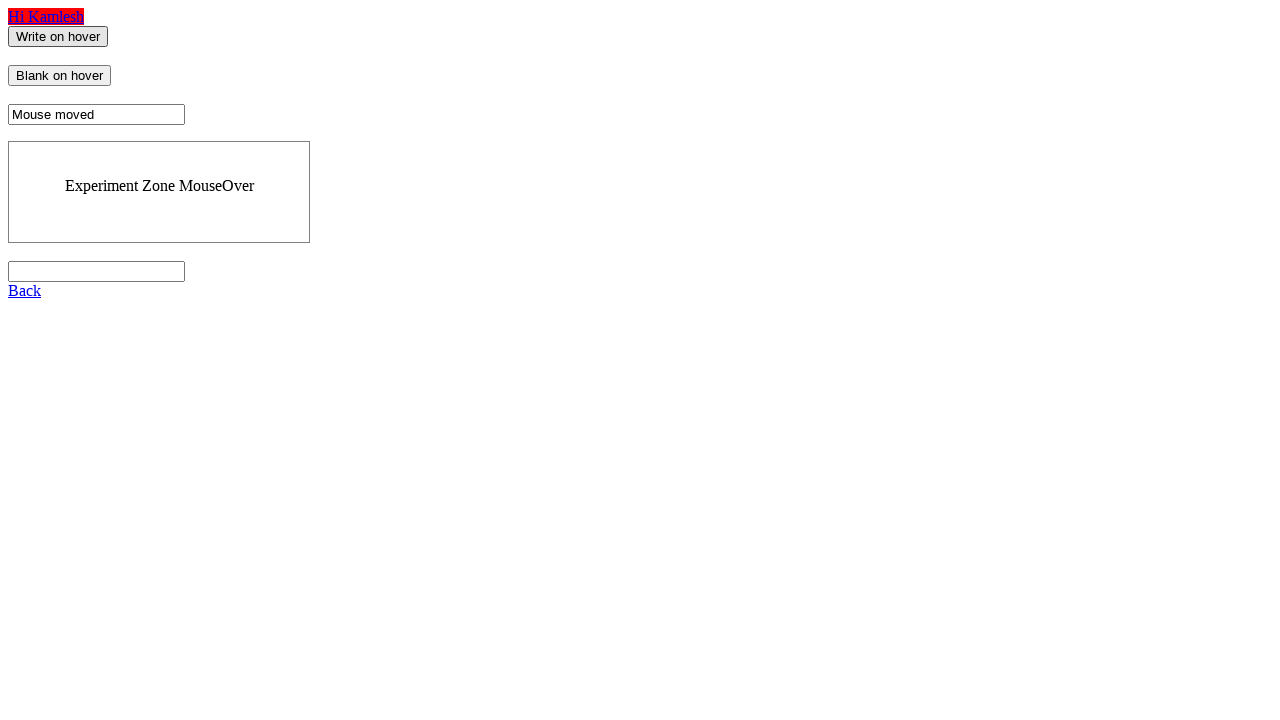

Waited 500ms for hover effect
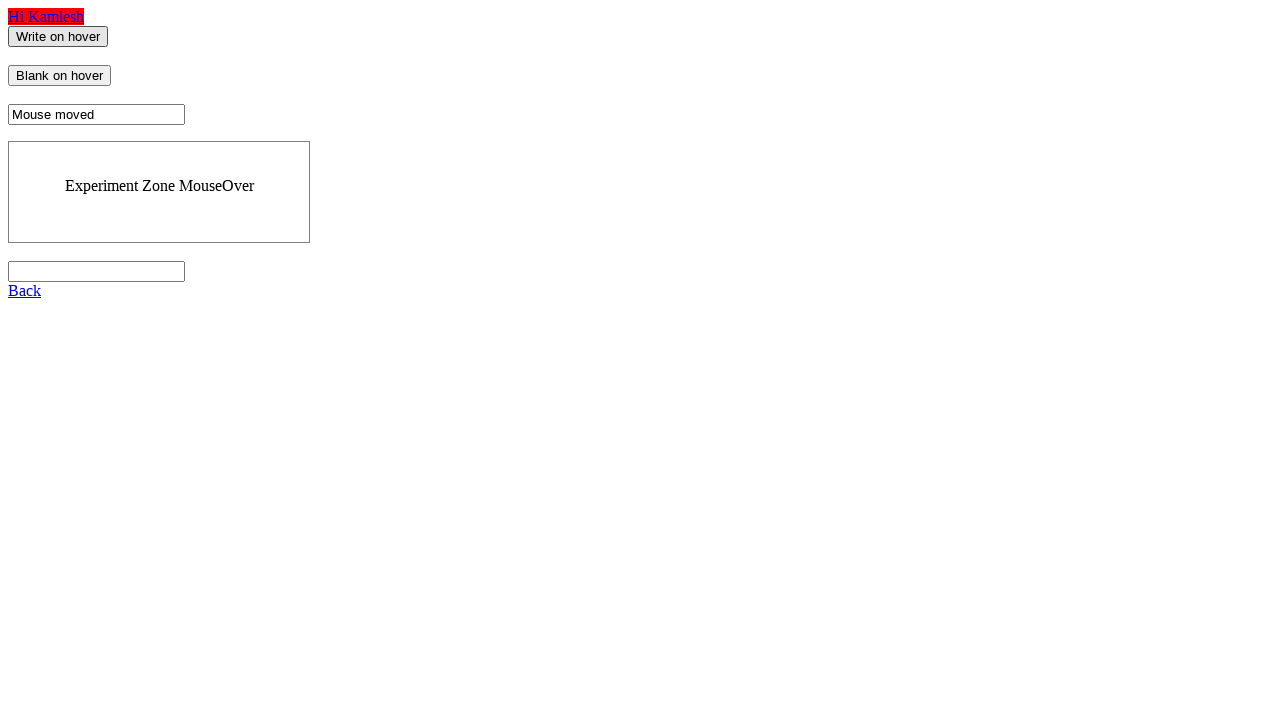

Hovered over 'Blank on hover' element at (60, 76) on xpath=//input[@value="Blank on hover"]
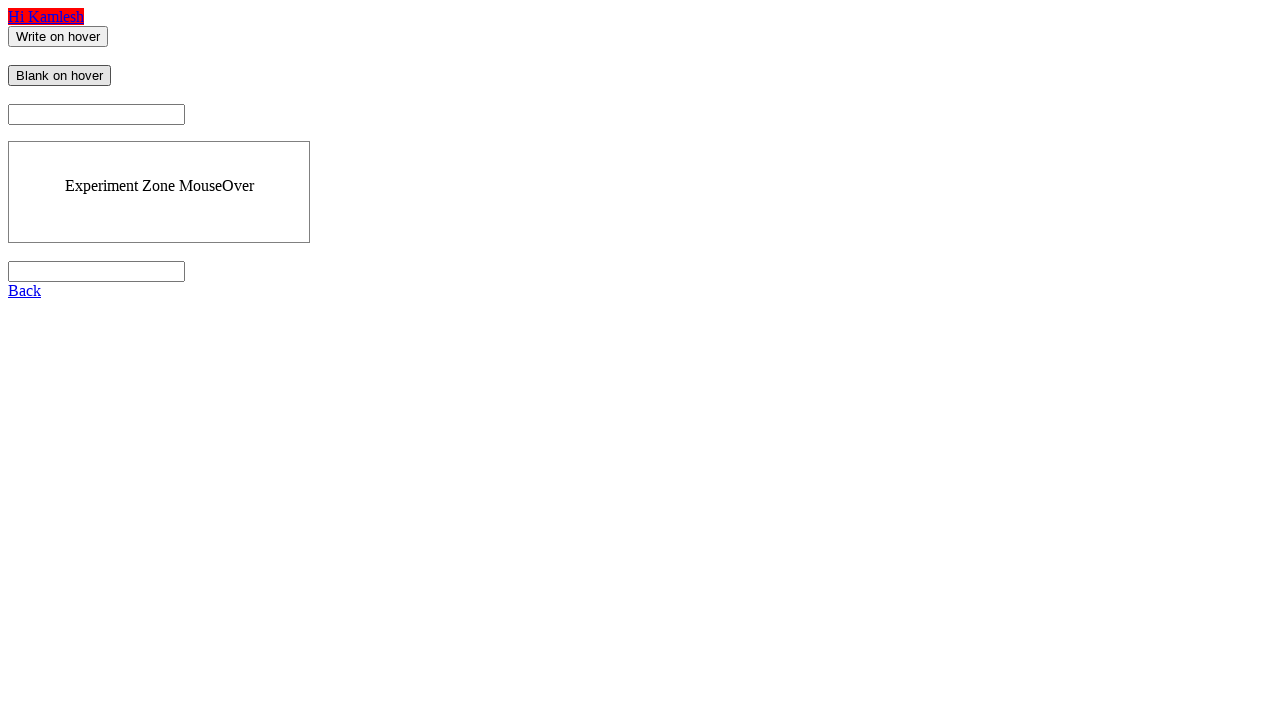

Result field loaded after hover operations
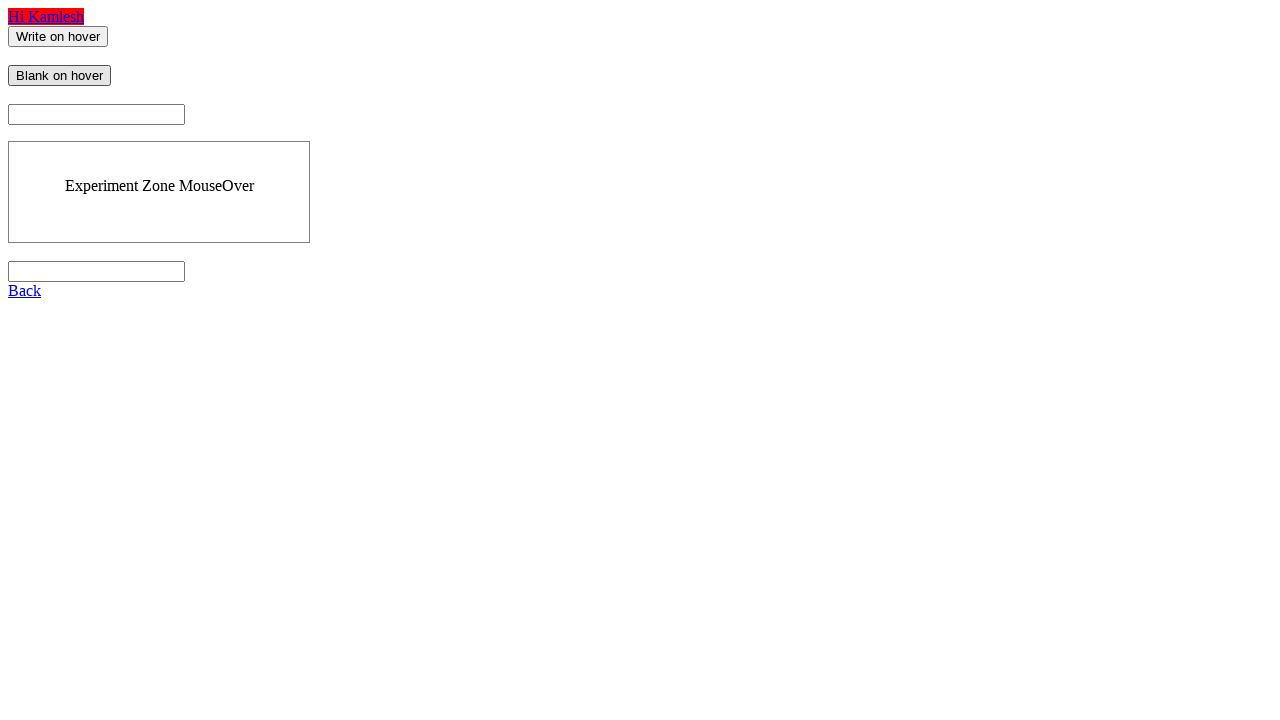

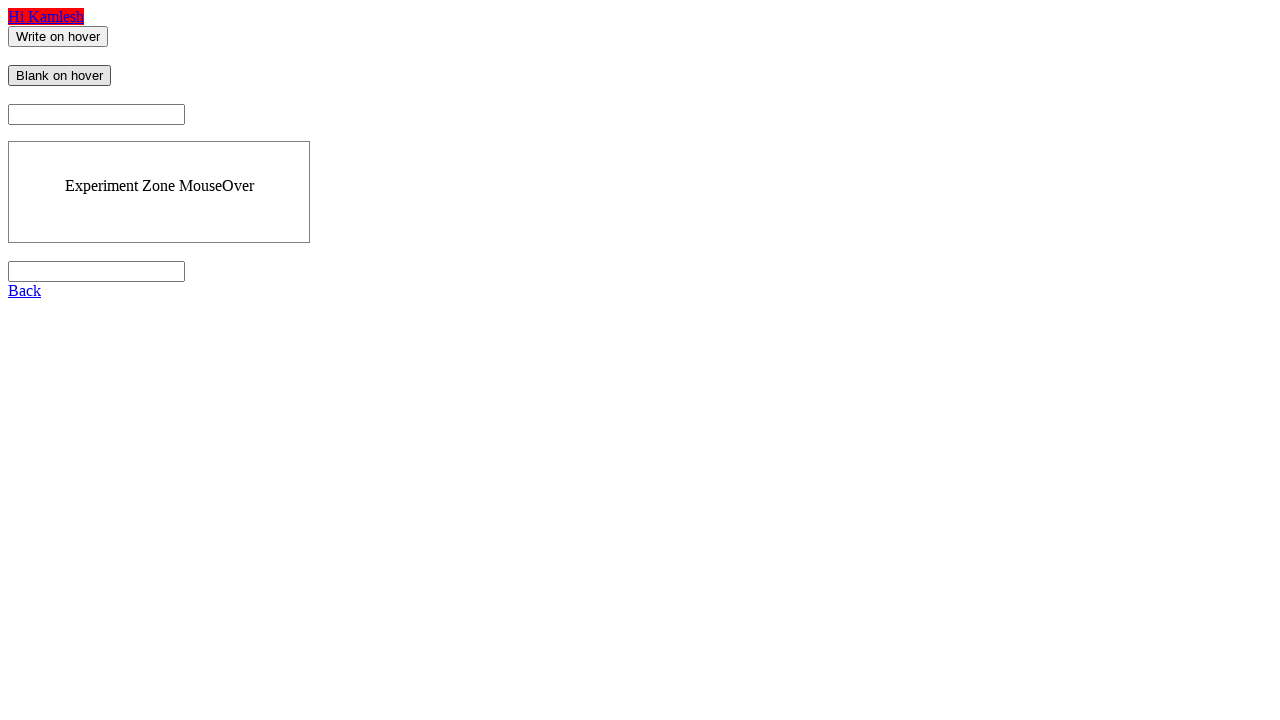